Tests that entered text is trimmed when saving edits

Starting URL: https://demo.playwright.dev/todomvc

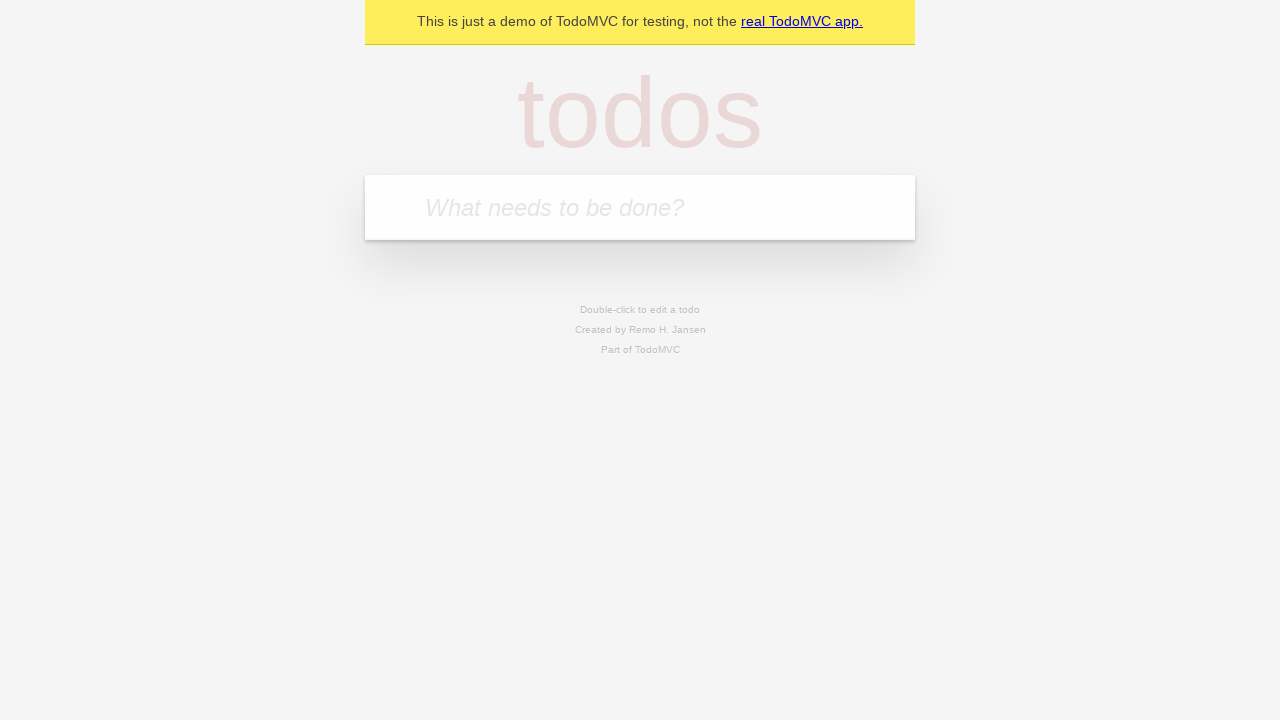

Filled todo input field with 'buy some cheese' on internal:attr=[placeholder="What needs to be done?"i]
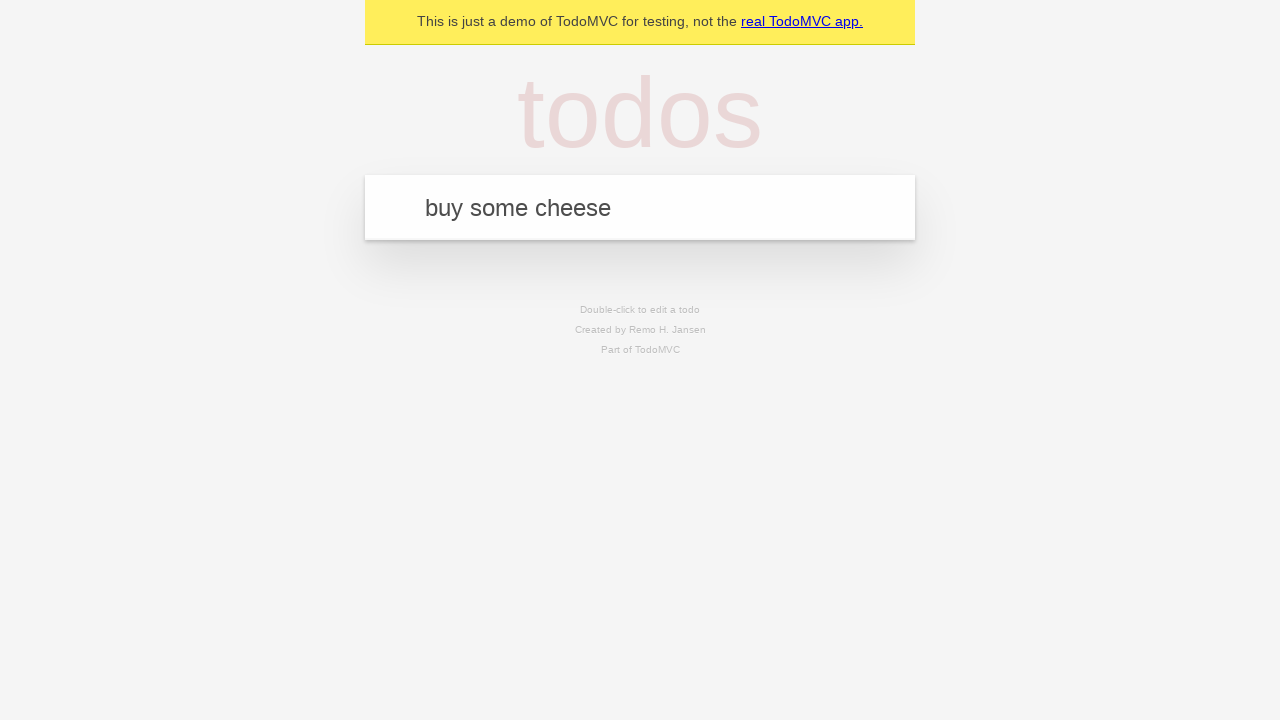

Pressed Enter to create todo 'buy some cheese' on internal:attr=[placeholder="What needs to be done?"i]
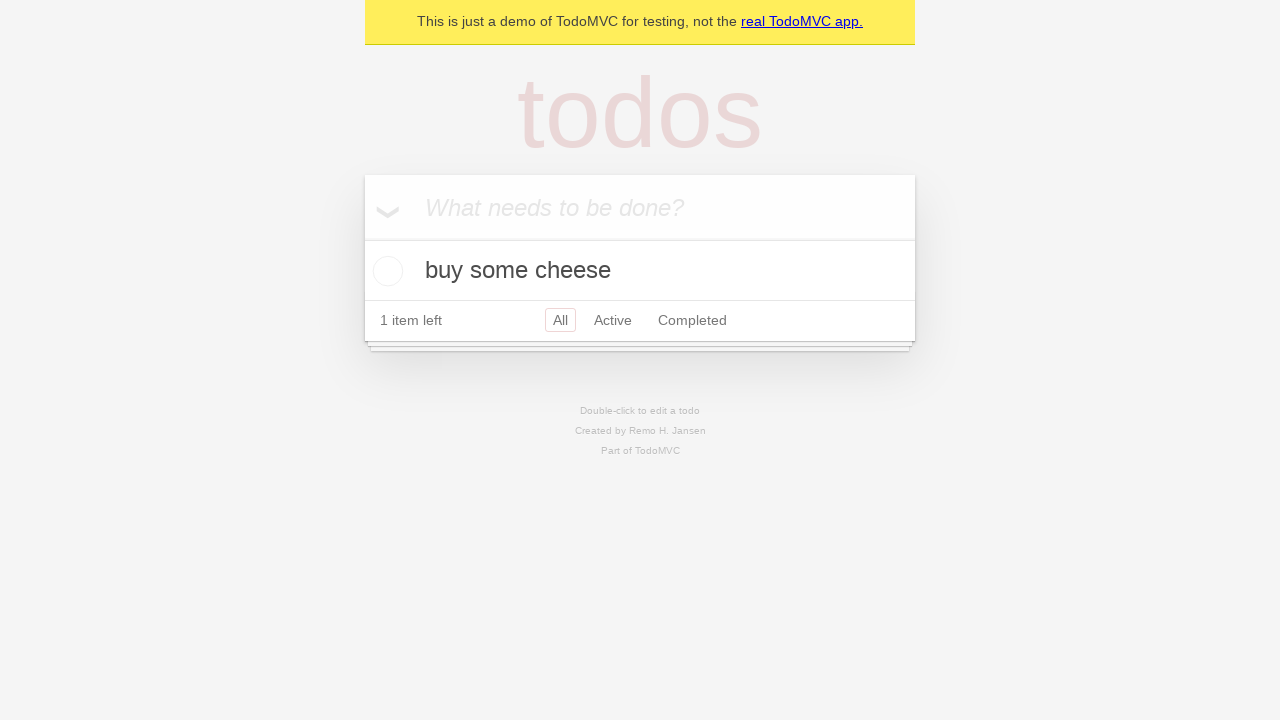

Filled todo input field with 'feed the cat' on internal:attr=[placeholder="What needs to be done?"i]
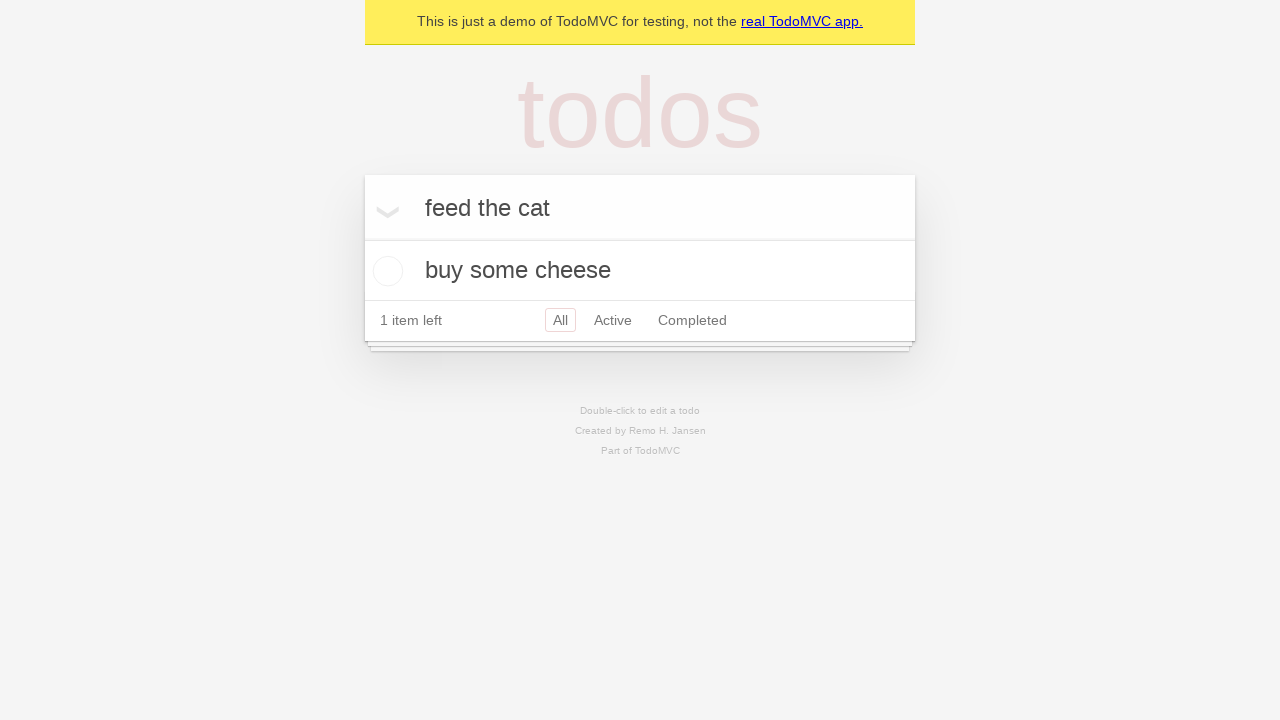

Pressed Enter to create todo 'feed the cat' on internal:attr=[placeholder="What needs to be done?"i]
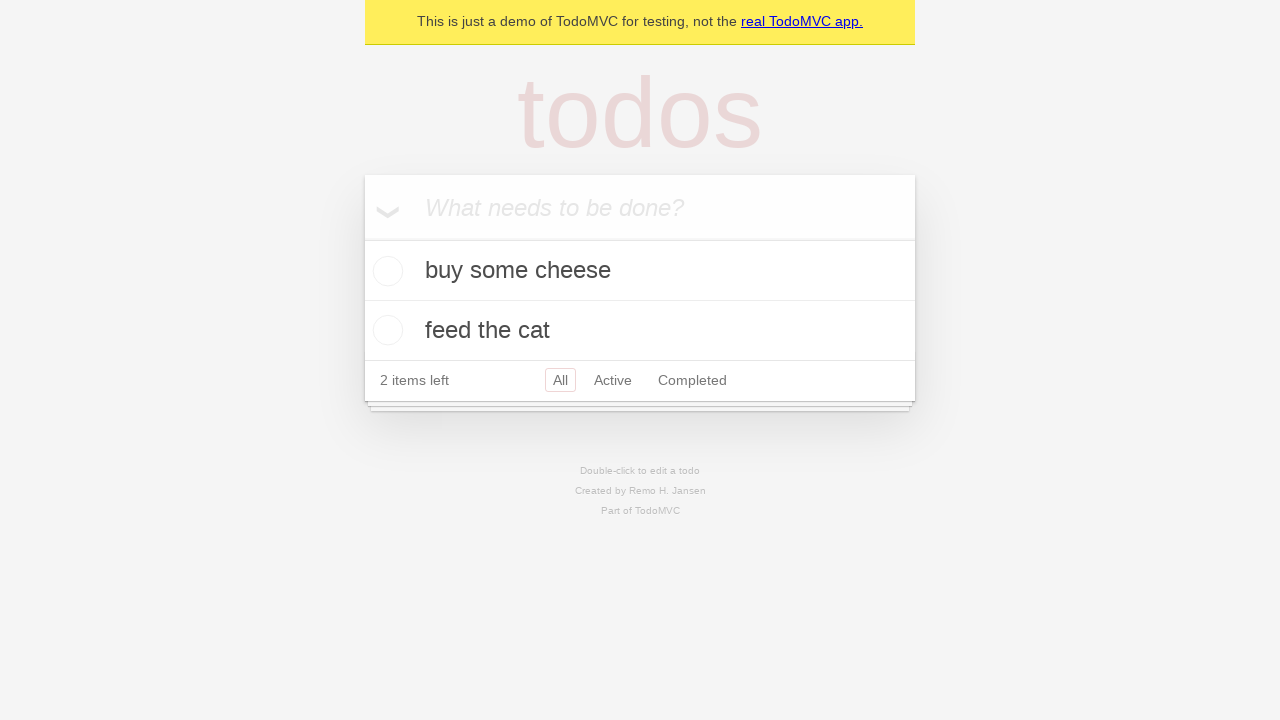

Filled todo input field with 'book a doctors appointment' on internal:attr=[placeholder="What needs to be done?"i]
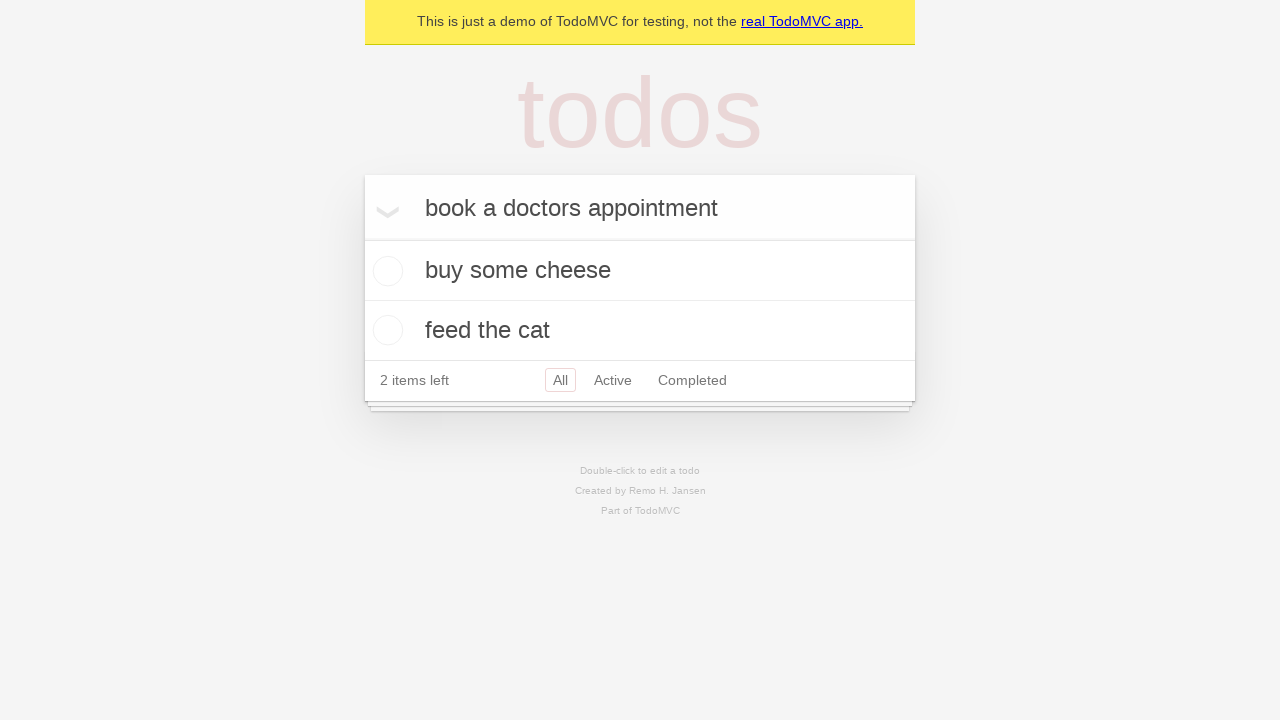

Pressed Enter to create todo 'book a doctors appointment' on internal:attr=[placeholder="What needs to be done?"i]
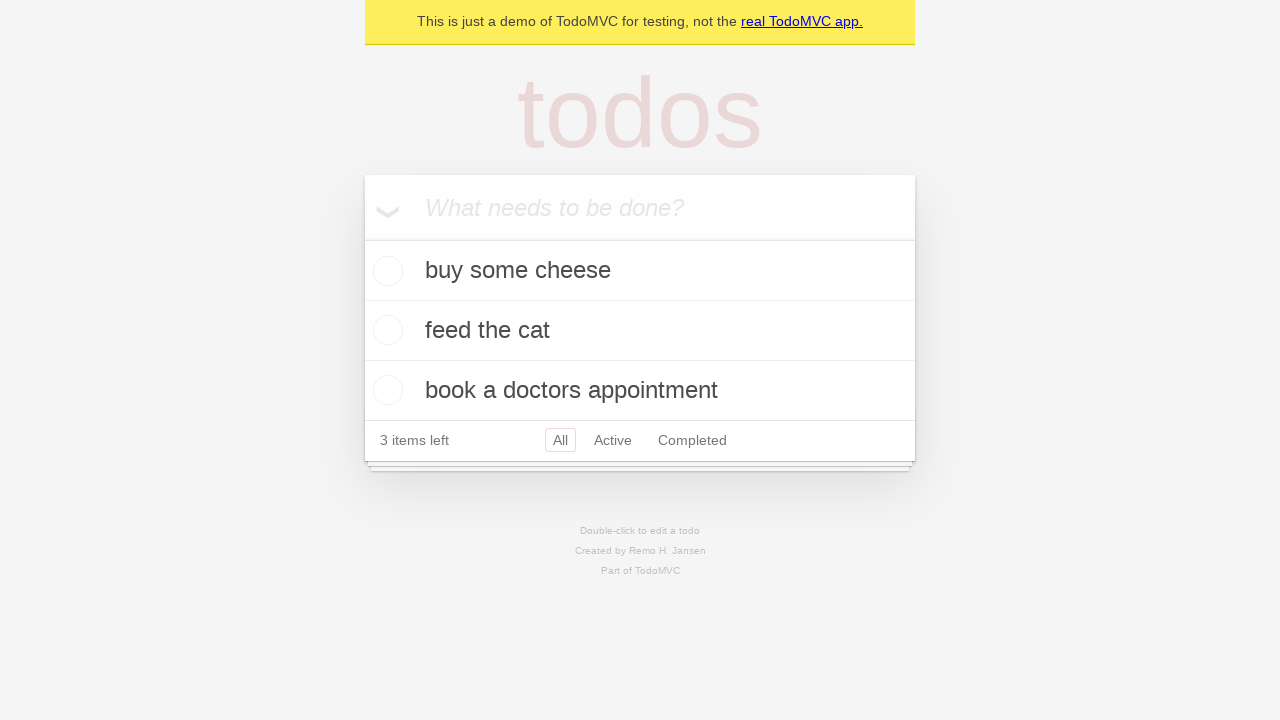

Double-clicked second todo item to enter edit mode at (640, 331) on internal:testid=[data-testid="todo-item"s] >> nth=1
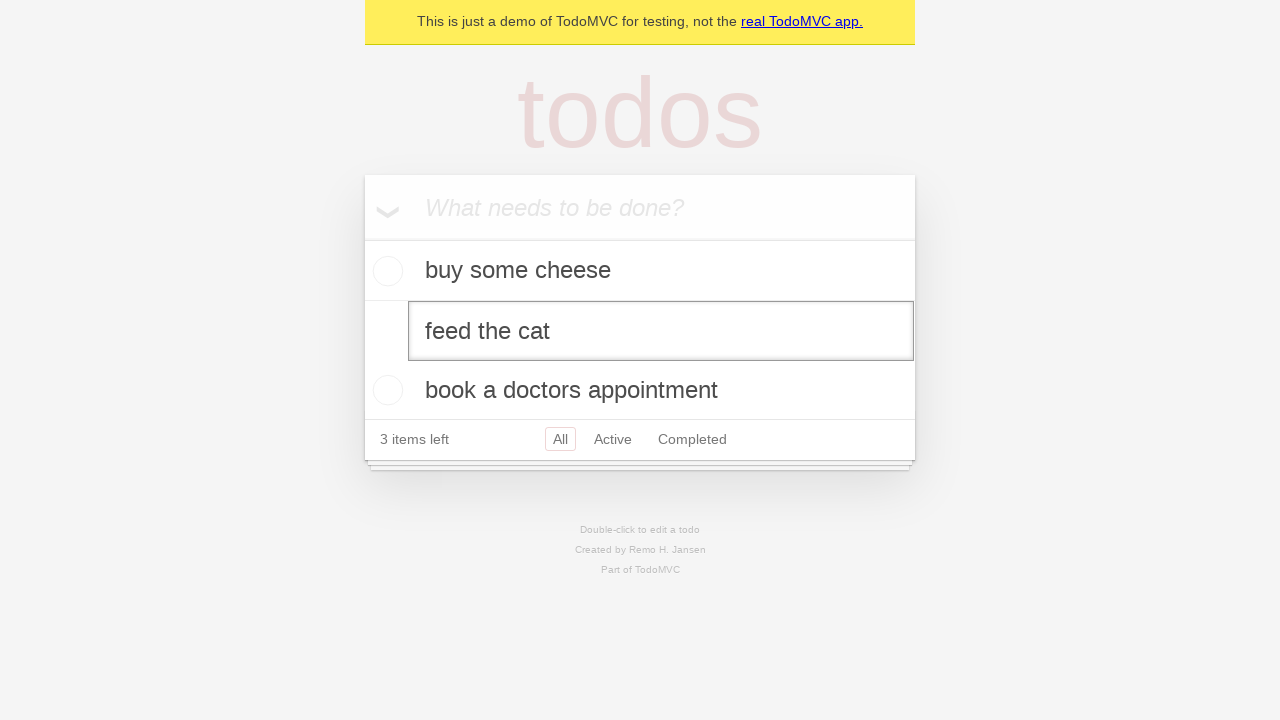

Filled edit input with text containing leading and trailing whitespace on internal:testid=[data-testid="todo-item"s] >> nth=1 >> internal:role=textbox[nam
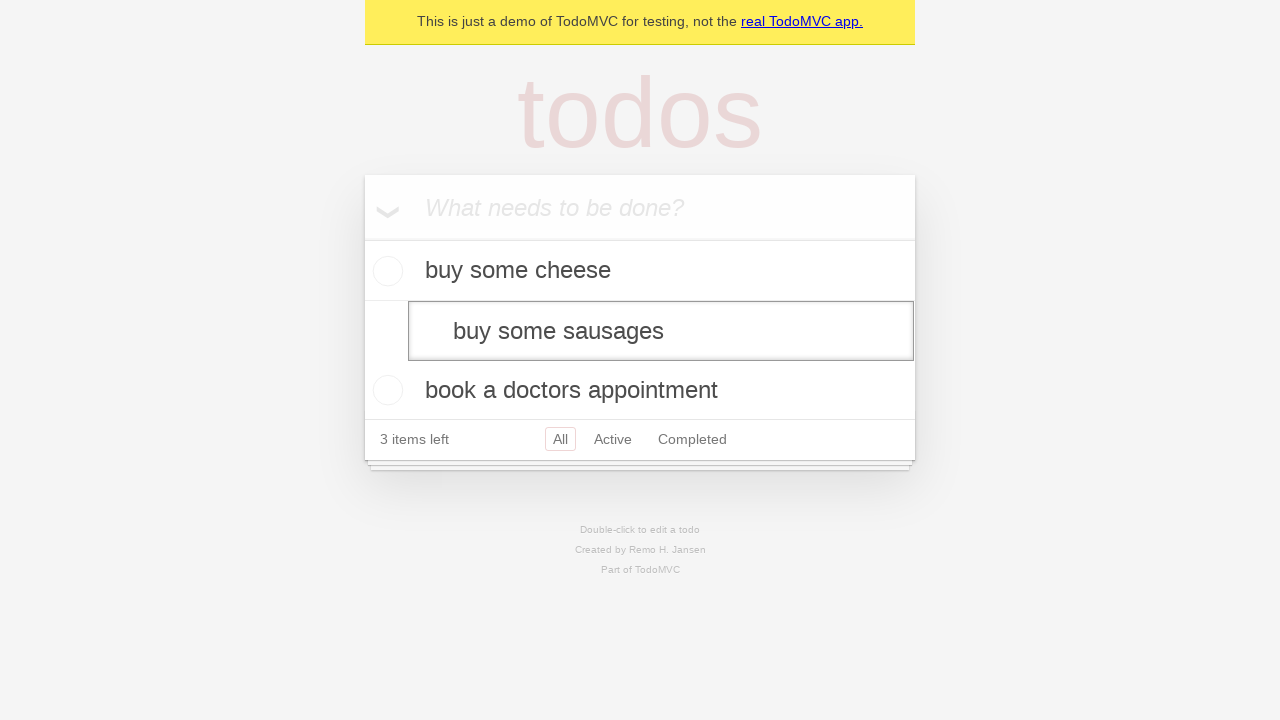

Pressed Enter to save edited todo with trimmed text on internal:testid=[data-testid="todo-item"s] >> nth=1 >> internal:role=textbox[nam
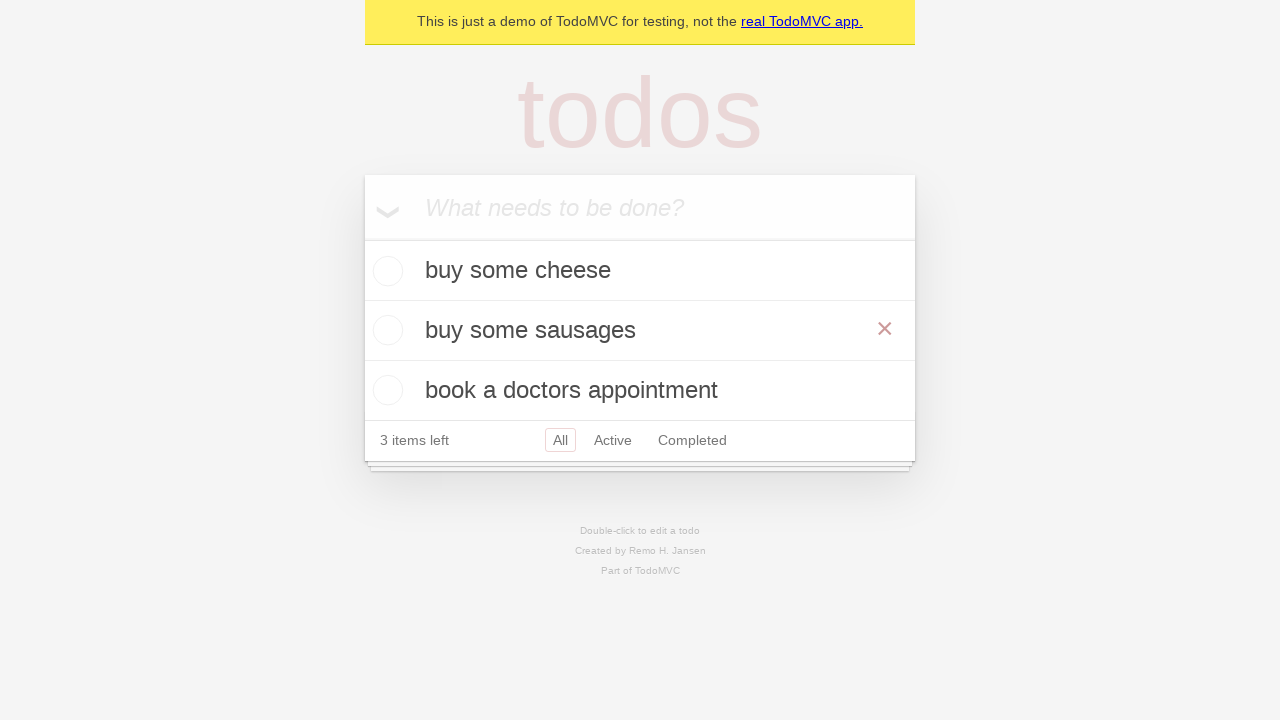

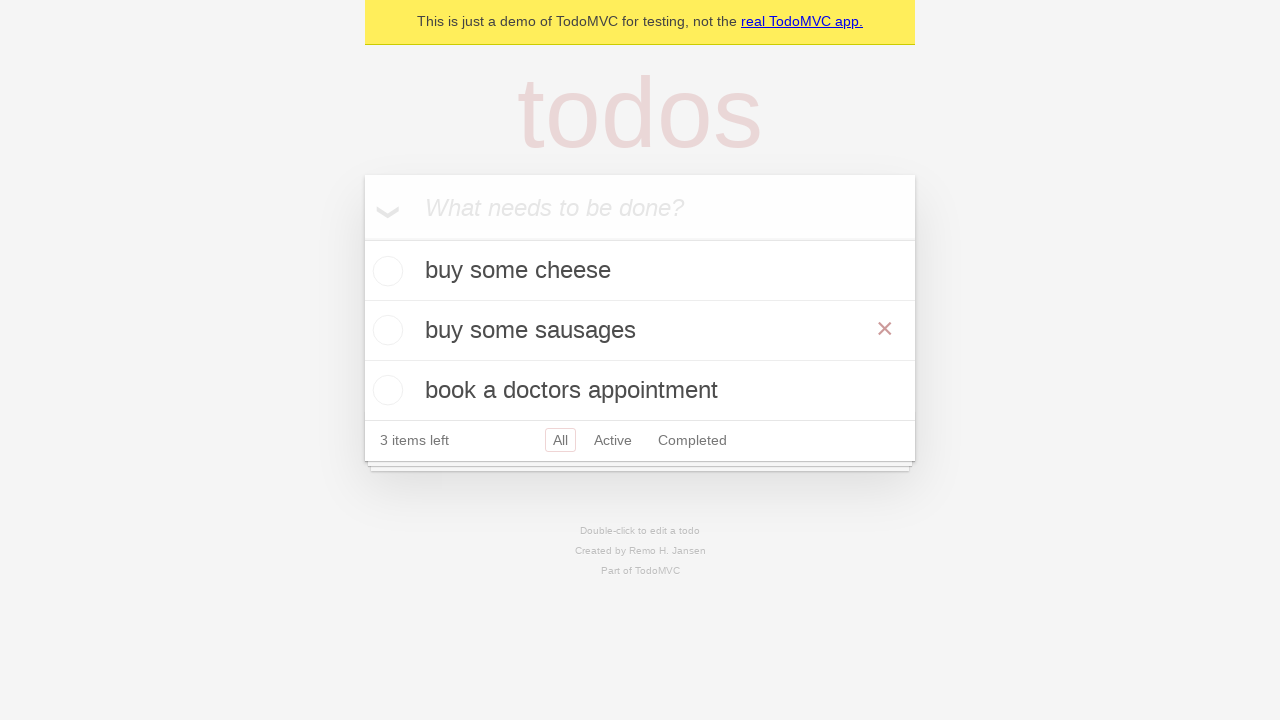